Tests link functionality on demoqa.com by clicking a link that opens in a new tab and verifying the new page loads correctly with the banner image displayed.

Starting URL: https://demoqa.com/links

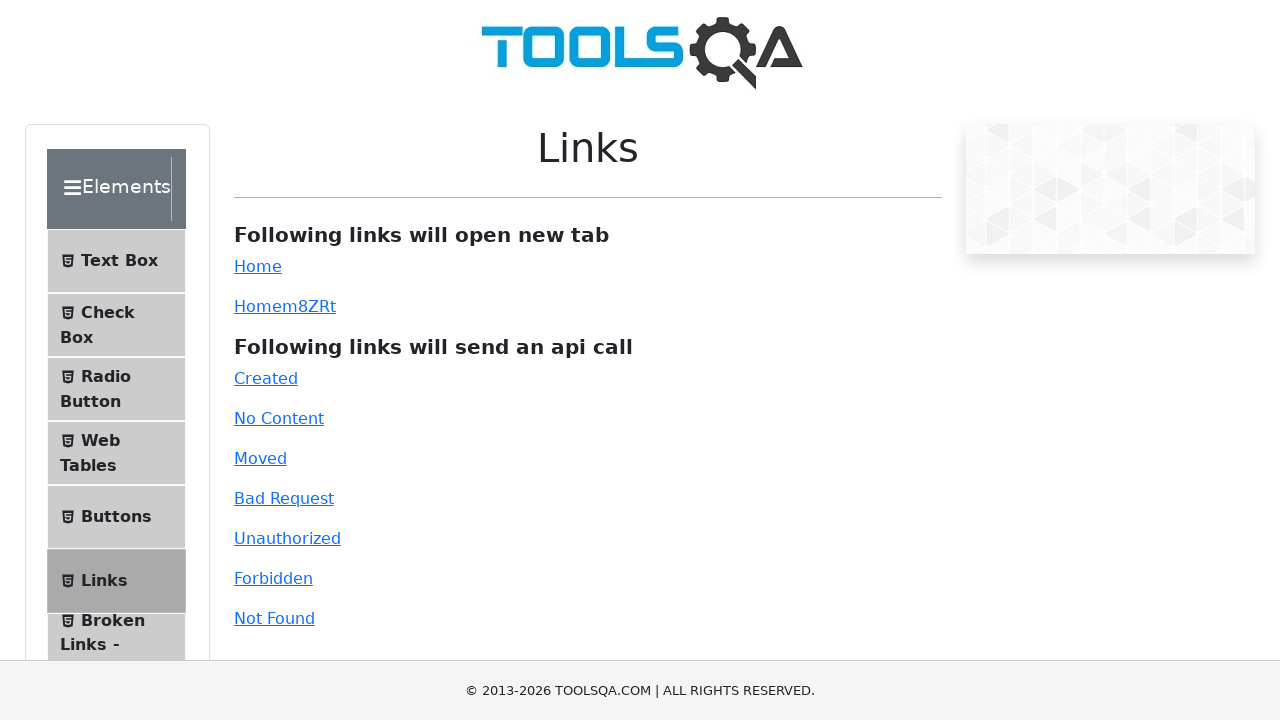

Clicked the simple link that opens in a new tab at (258, 266) on #simpleLink
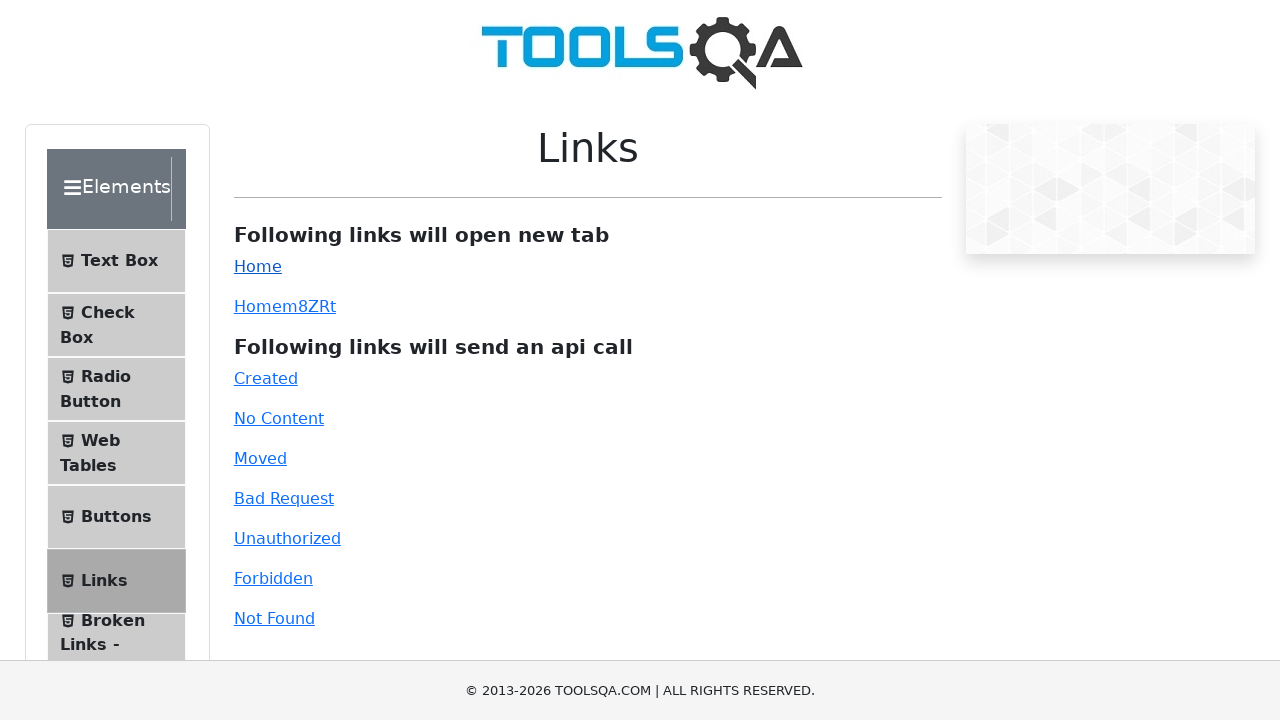

Switched to the newly opened tab
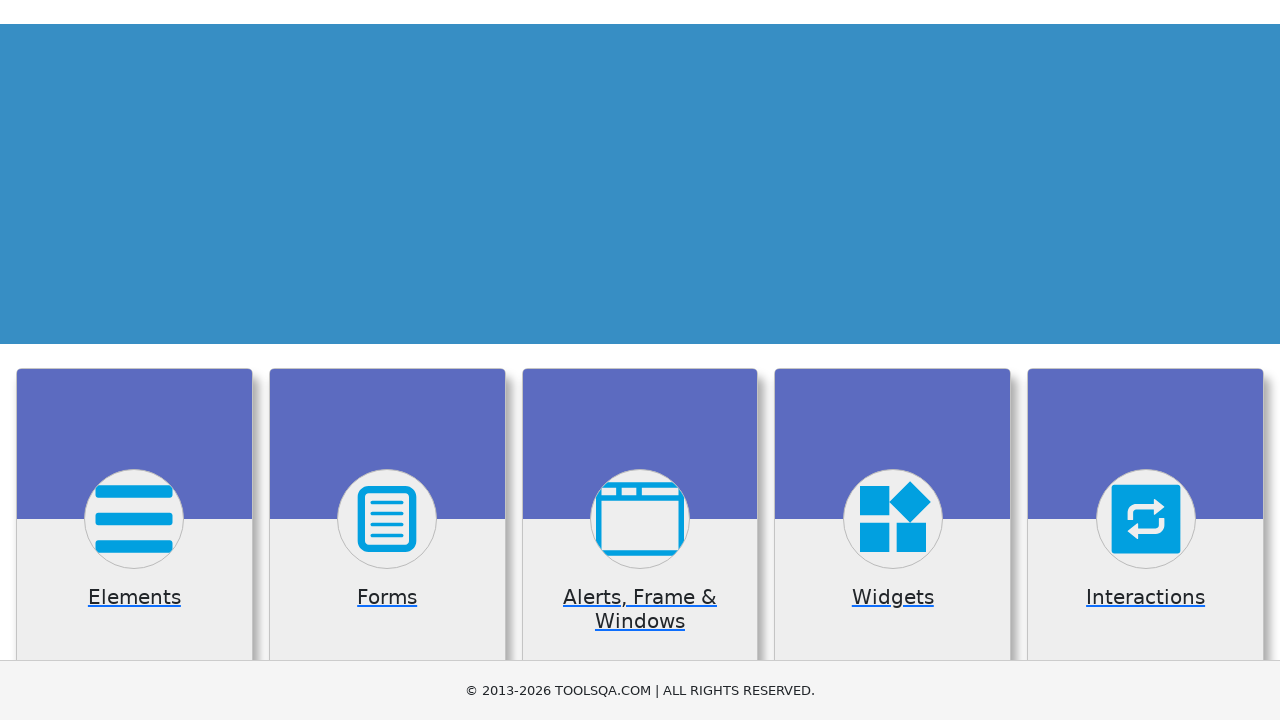

Banner image loaded on the new page
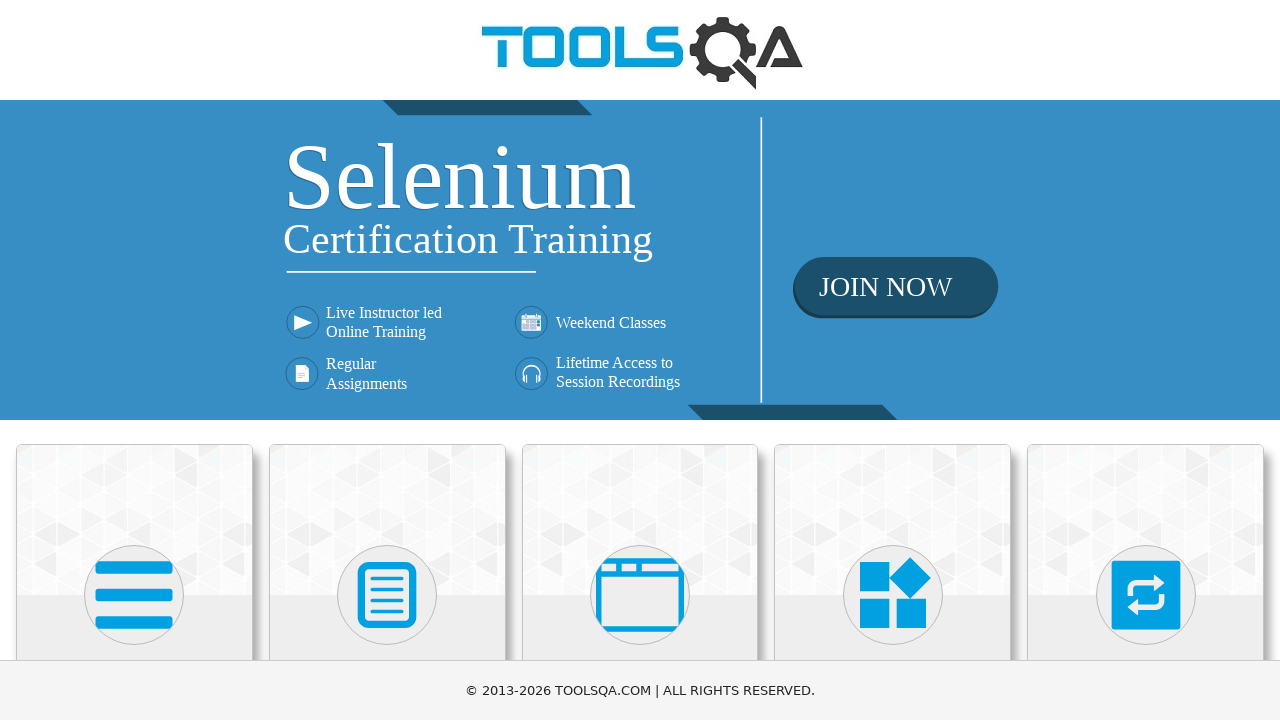

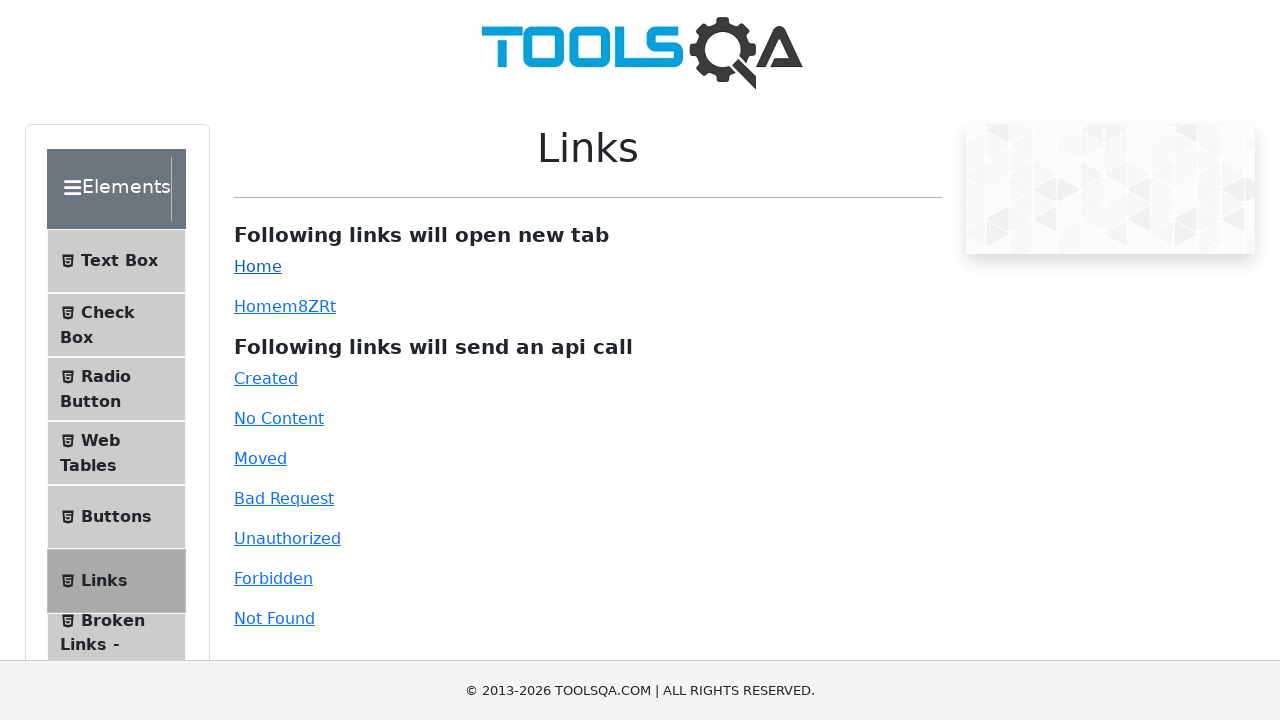